Tests datepicker functionality by entering a date value into the date field and pressing Enter to confirm the selection

Starting URL: https://formy-project.herokuapp.com/datepicker

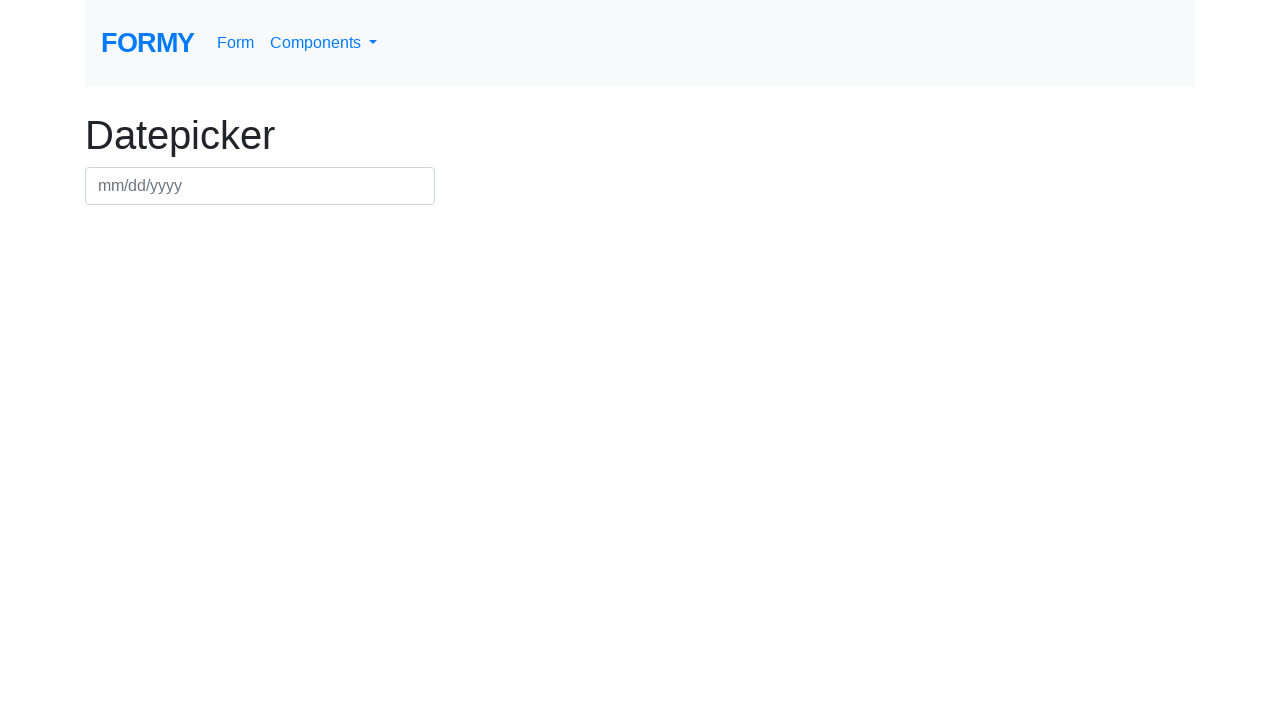

Filled datepicker field with date 03/15/2024 on #datepicker
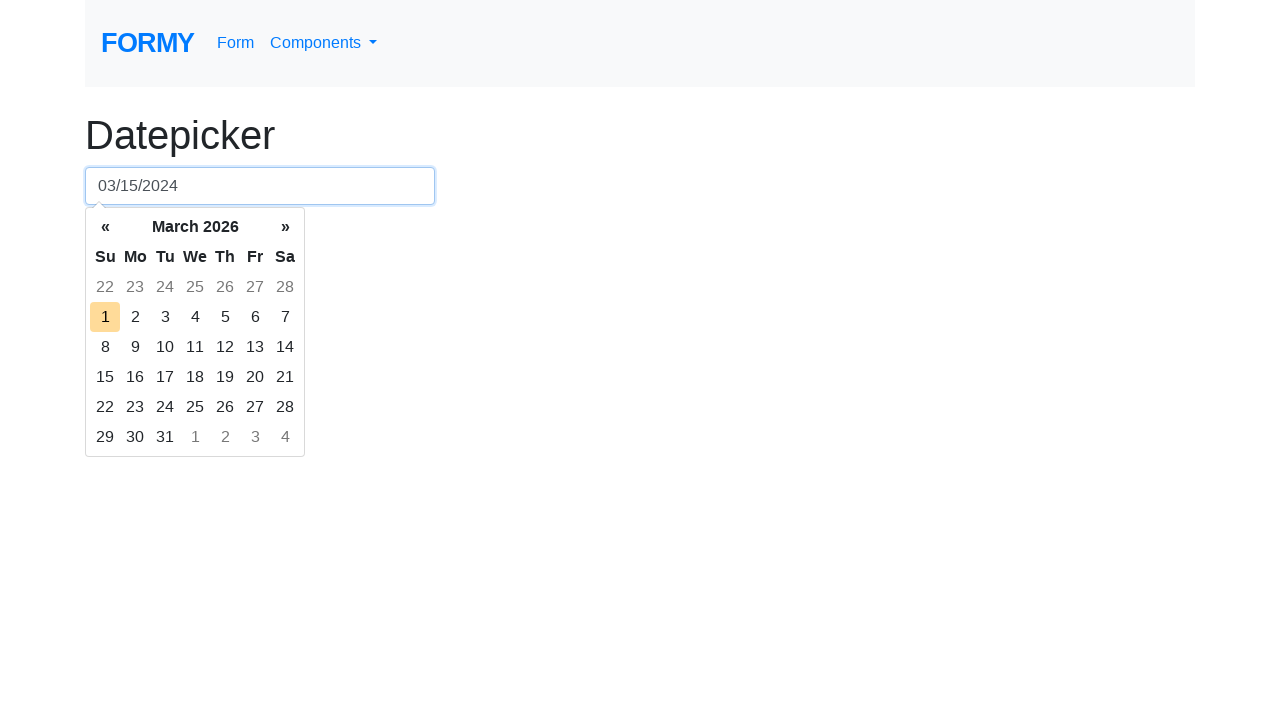

Pressed Enter to confirm date selection on #datepicker
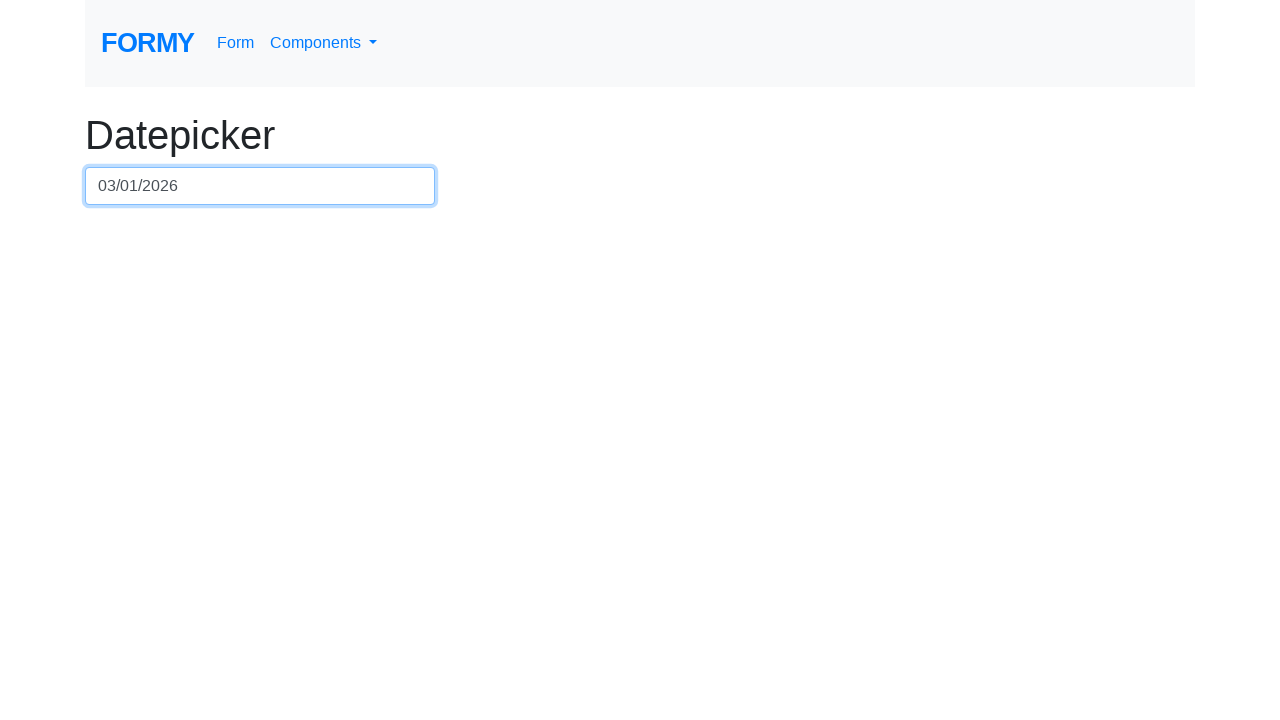

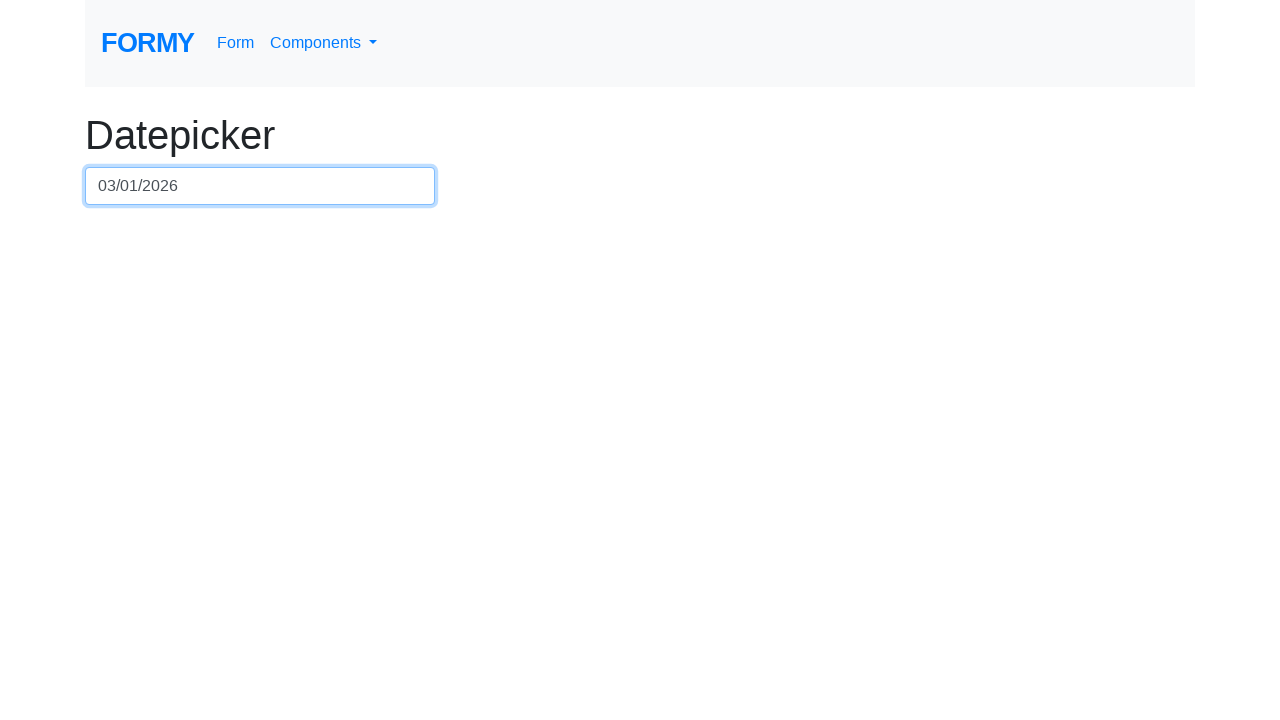